Fills out a personal data form with various fields (name, address, email, phone, etc.) while intentionally leaving the zip code field empty, then submits the form and verifies field validation states.

Starting URL: https://bonigarcia.dev/selenium-webdriver-java/data-types.html

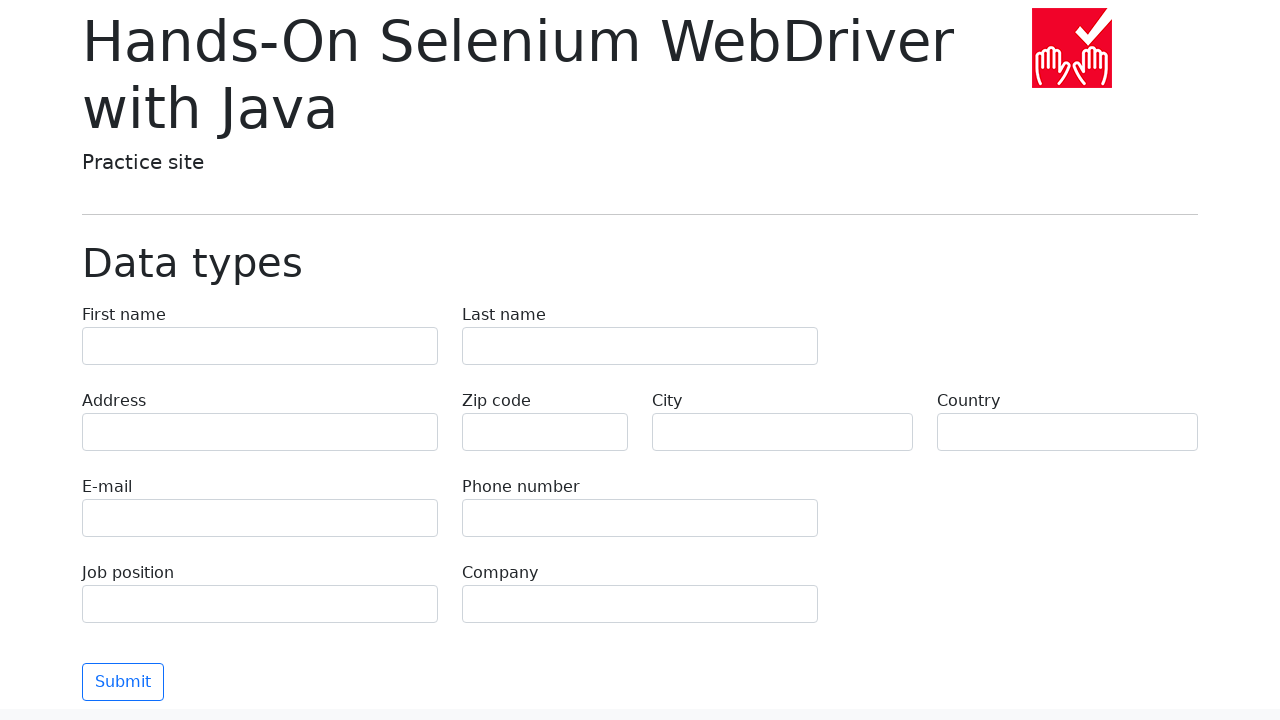

Filled first name field with 'John' on input[name="first-name"]
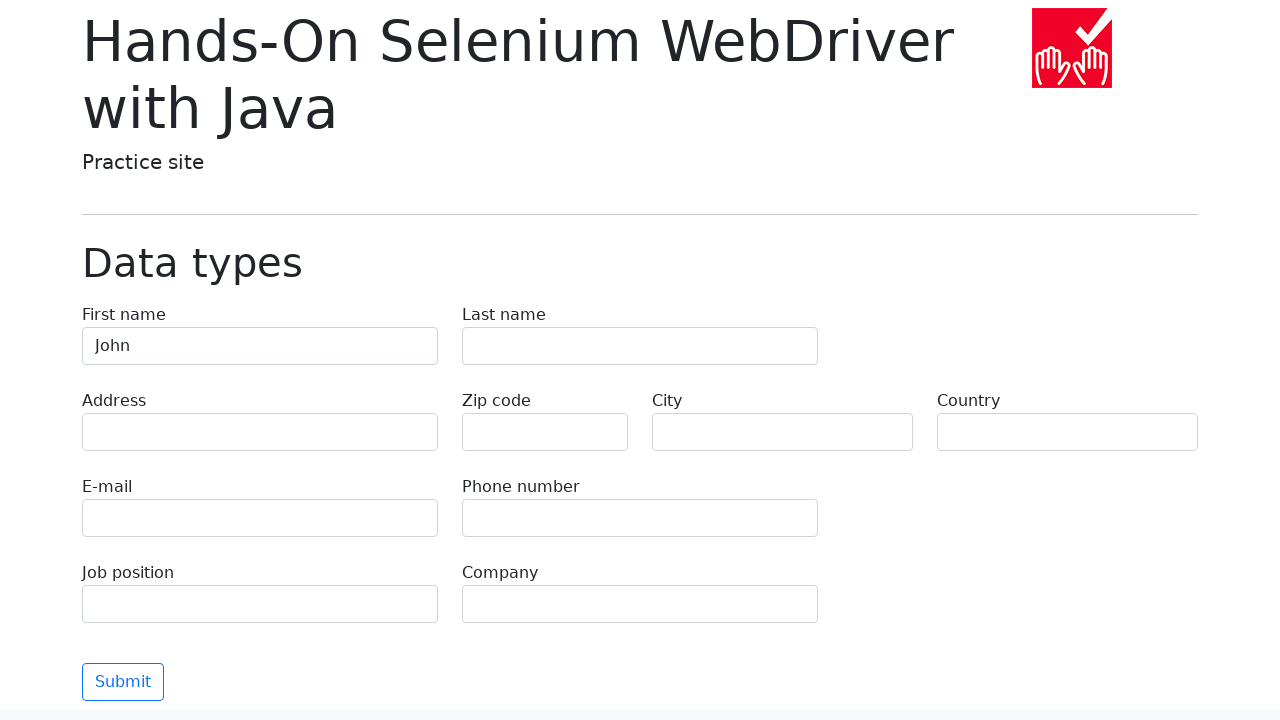

Filled last name field with 'Smith' on input[name="last-name"]
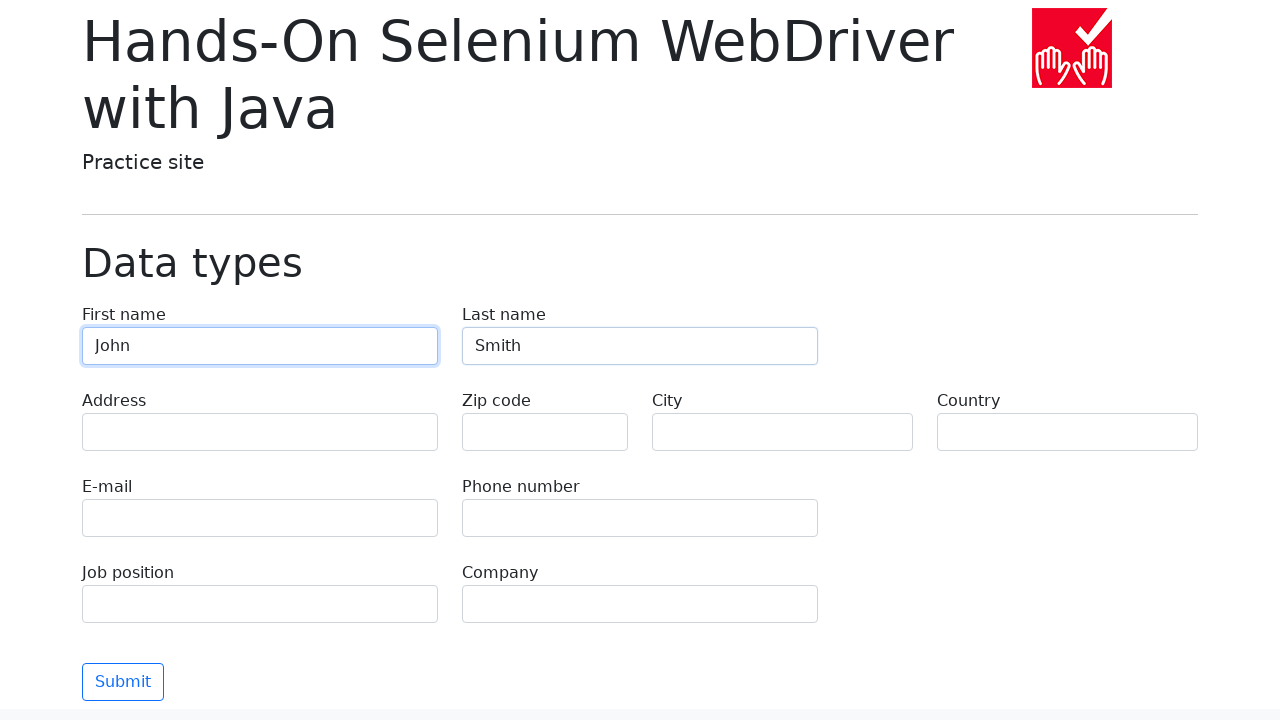

Filled address field with '123 Oak Street' on input[name="address"]
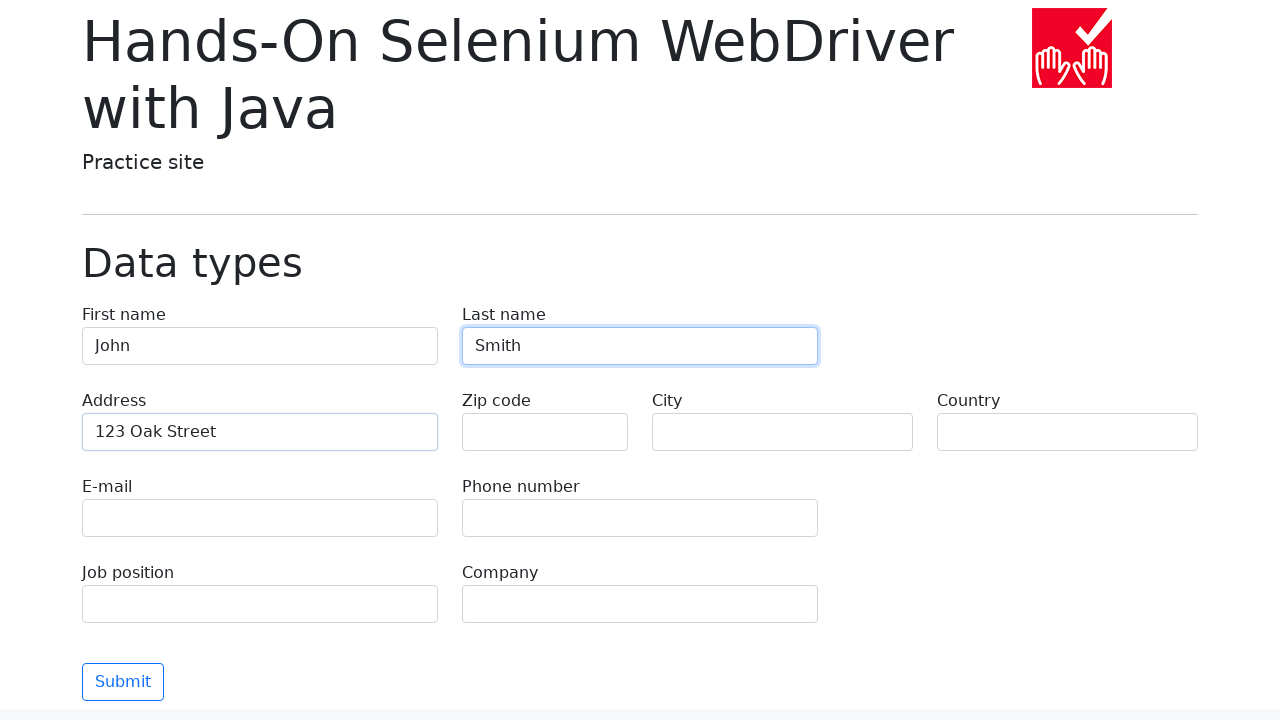

Filled email field with 'john.smith@example.com' on input[name="e-mail"]
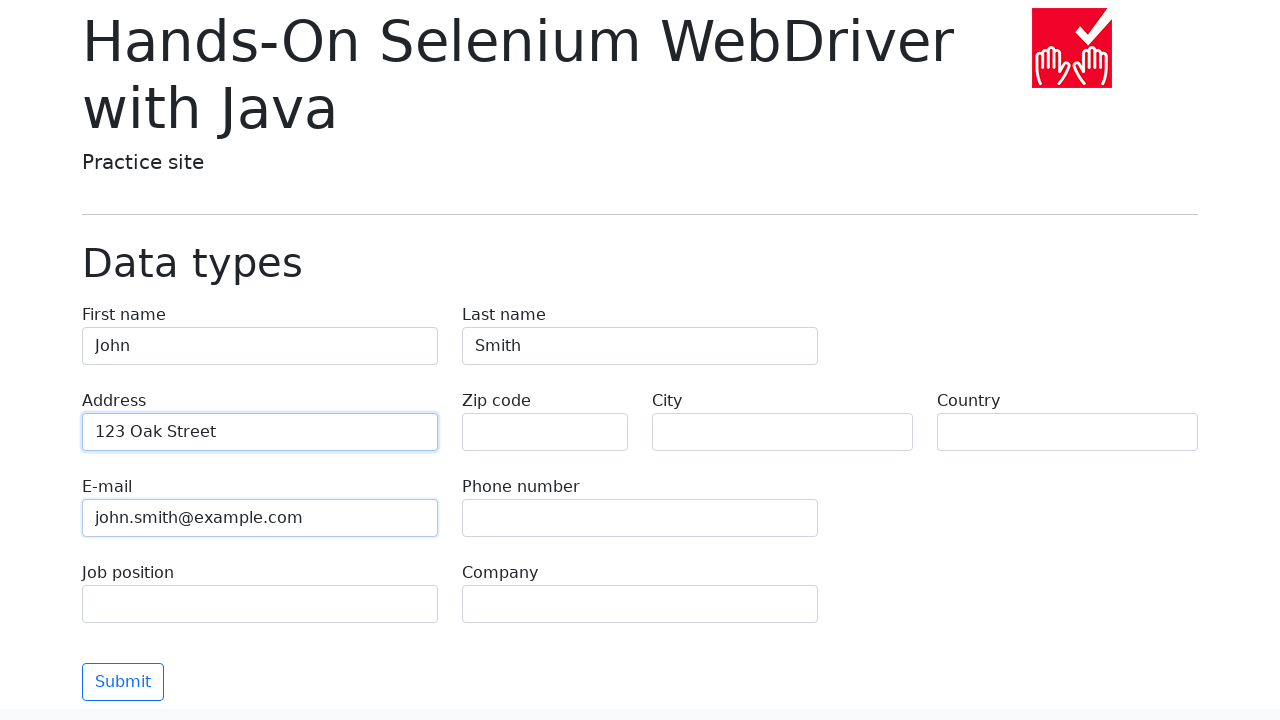

Filled phone field with '+1-555-123-4567' on input[name="phone"]
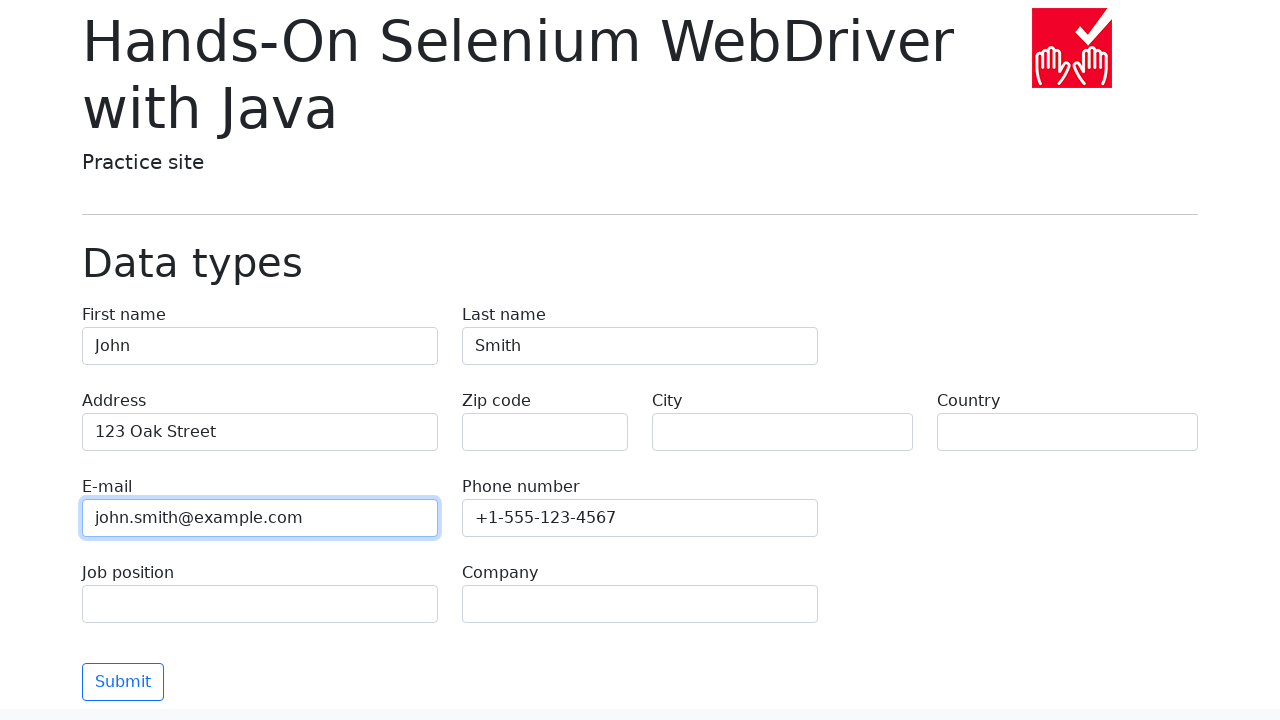

Left zip code field empty intentionally on input[name="zip-code"]
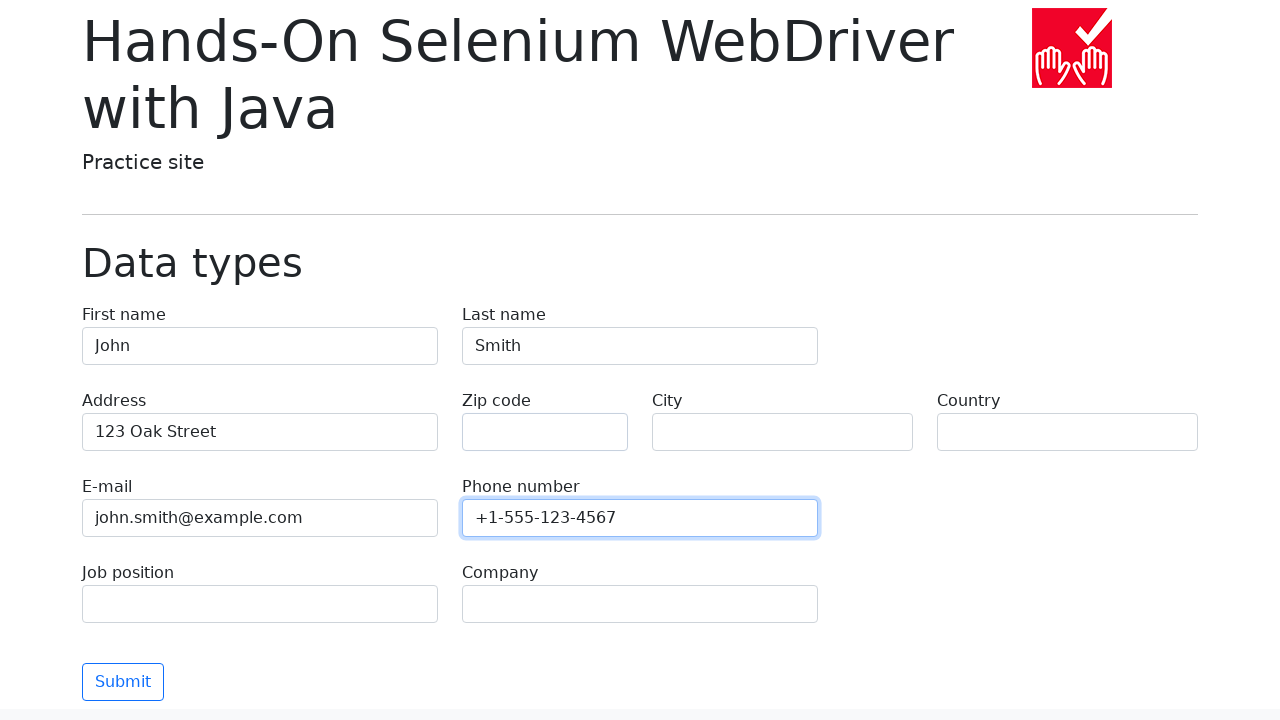

Filled city field with 'San Francisco' on input[name="city"]
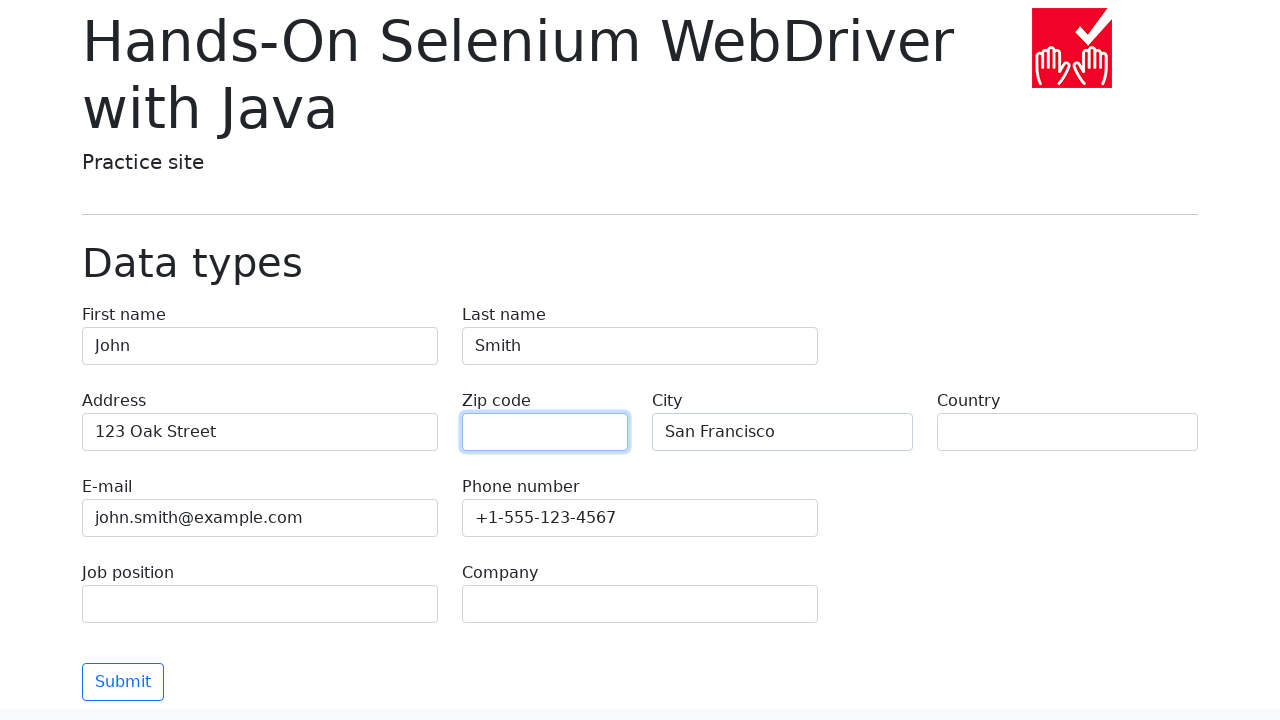

Filled country field with 'United States' on input[name="country"]
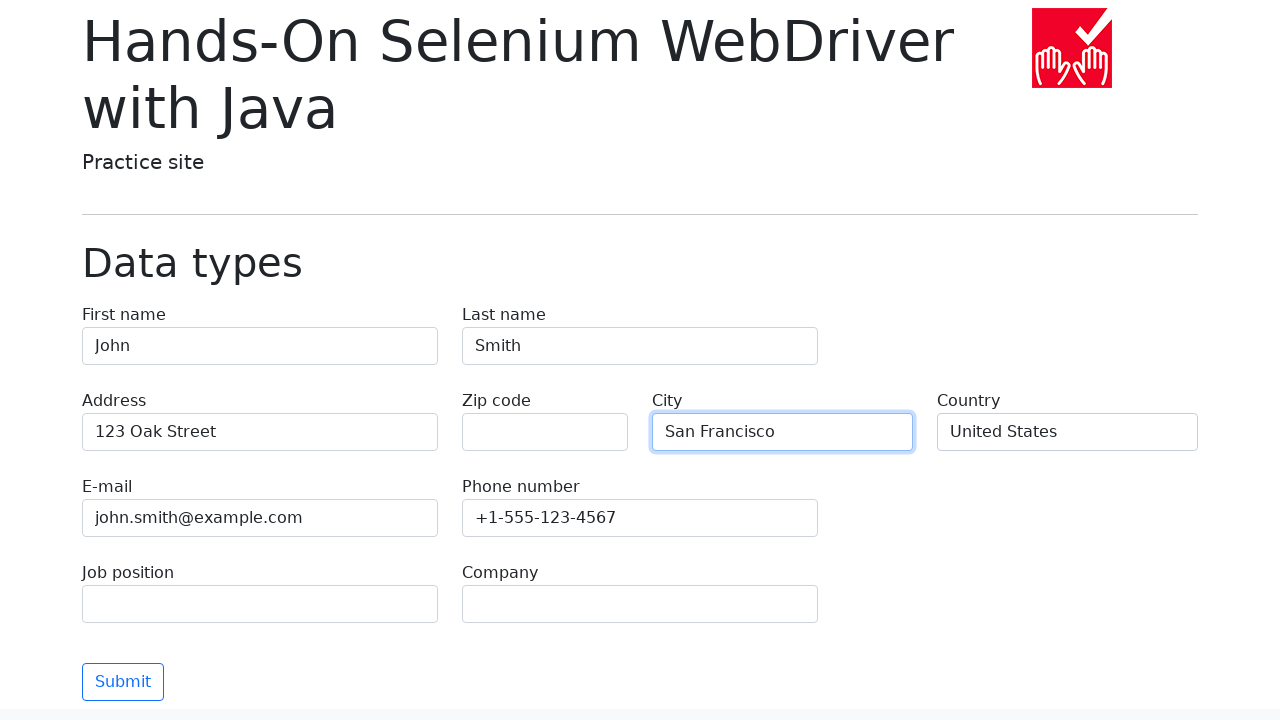

Filled job position field with 'Software Engineer' on input[name="job-position"]
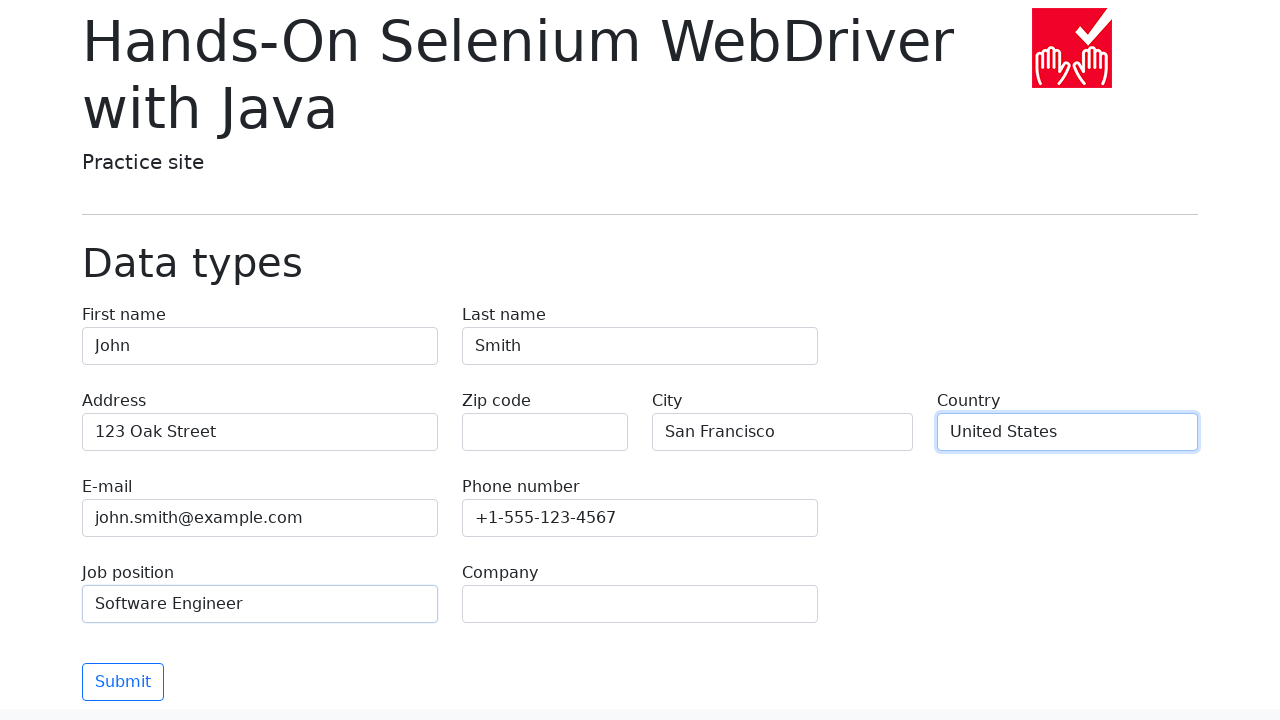

Filled company field with 'Tech Solutions Inc' on input[name="company"]
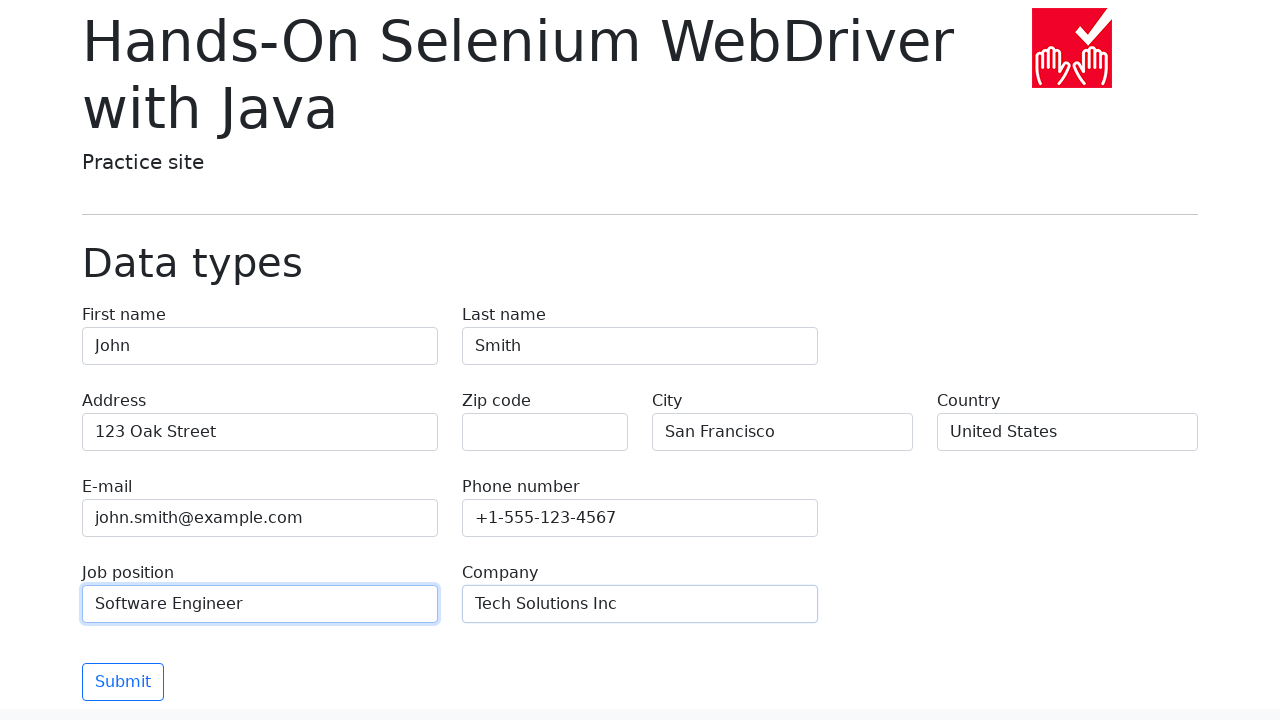

Clicked submit button to submit the form at (123, 682) on button[type="submit"]
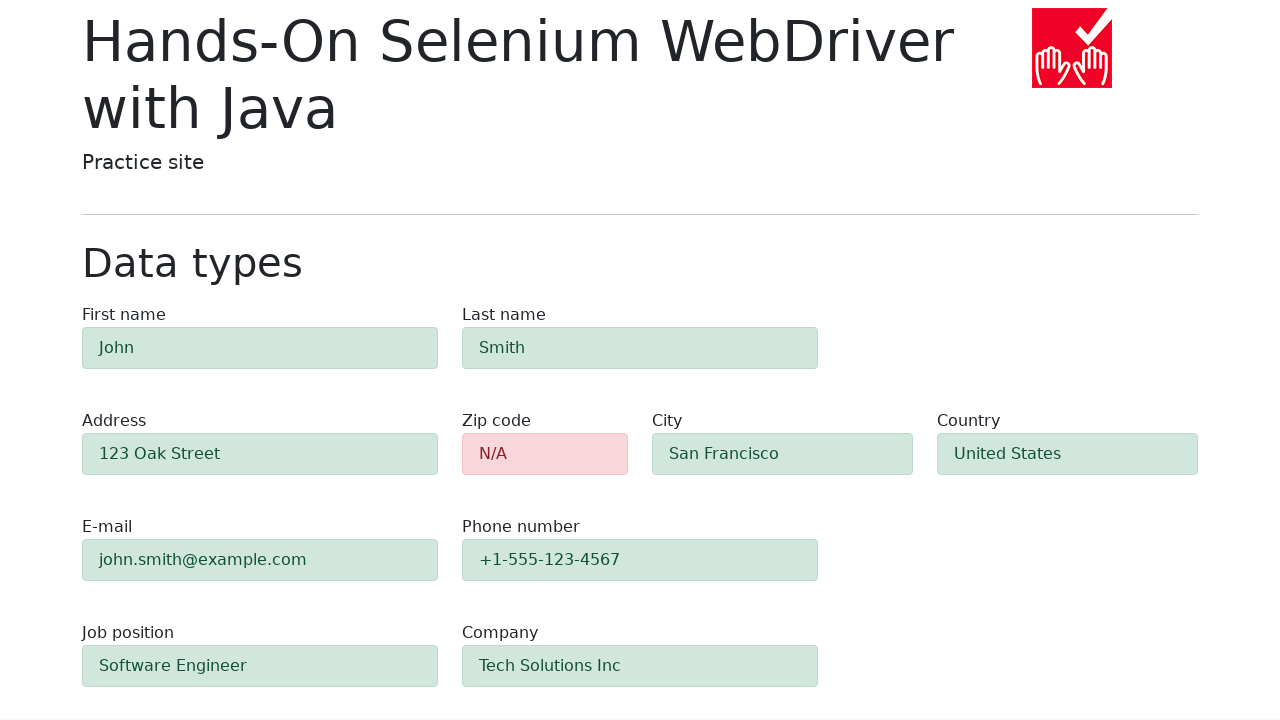

Waited for zip-code field validation to appear
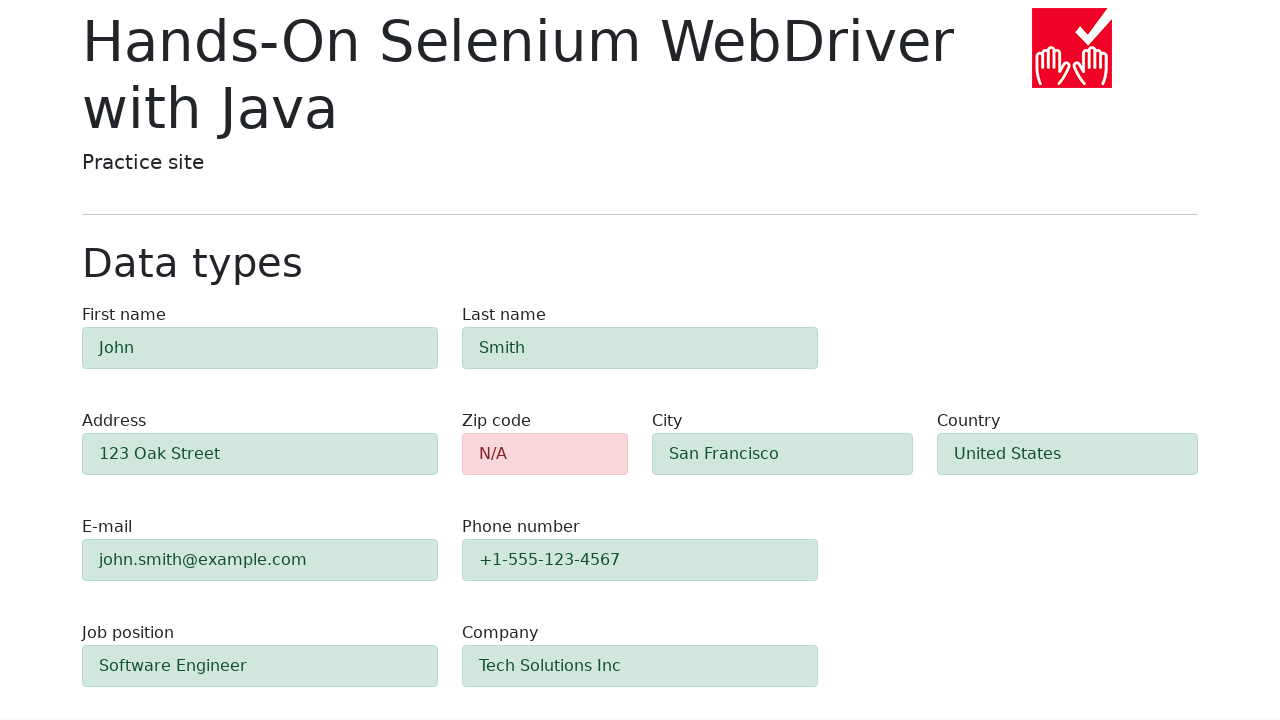

Verified first-name field validation state loaded
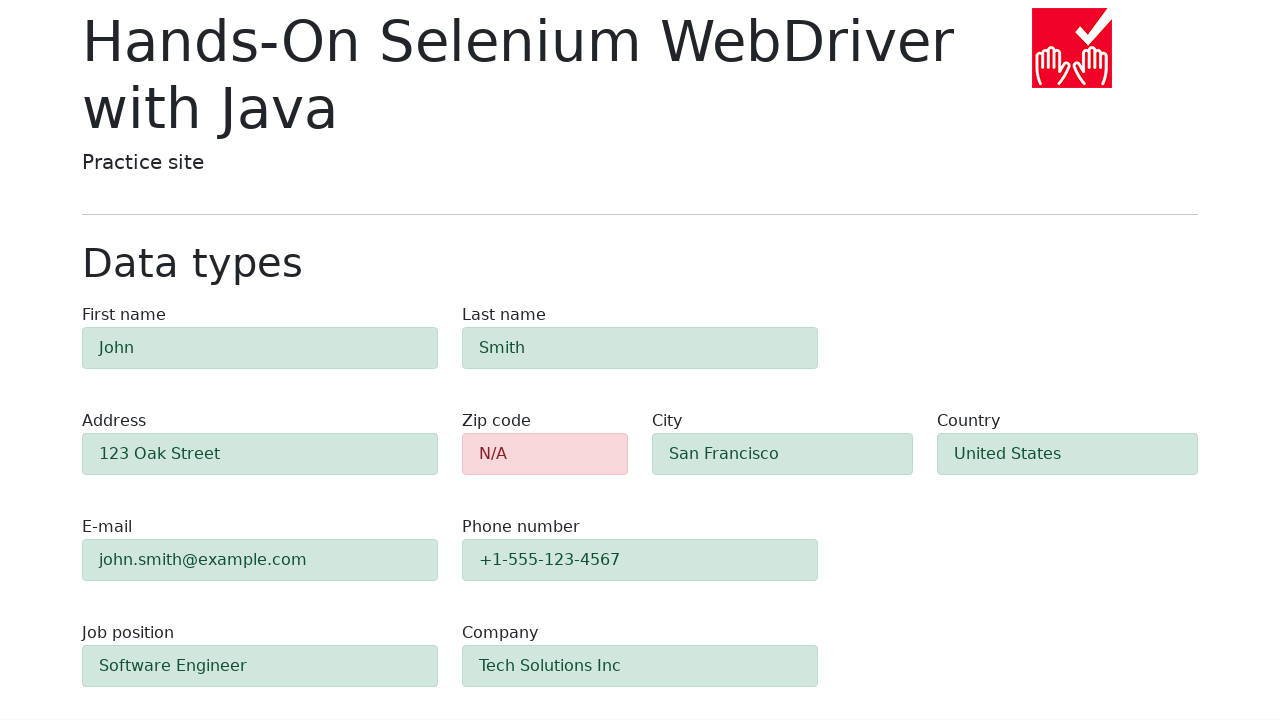

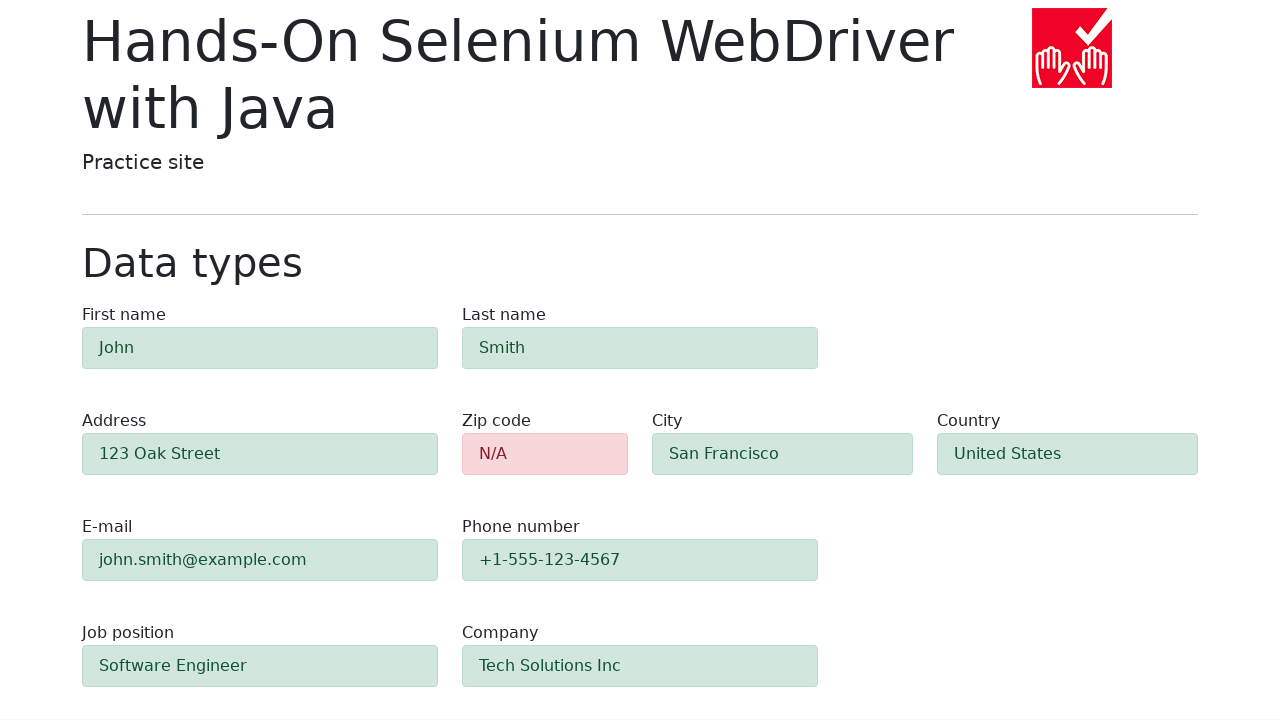